Tests dismissing a prompt alert dialog by clicking the Prompt Alert button

Starting URL: https://letcode.in/alert

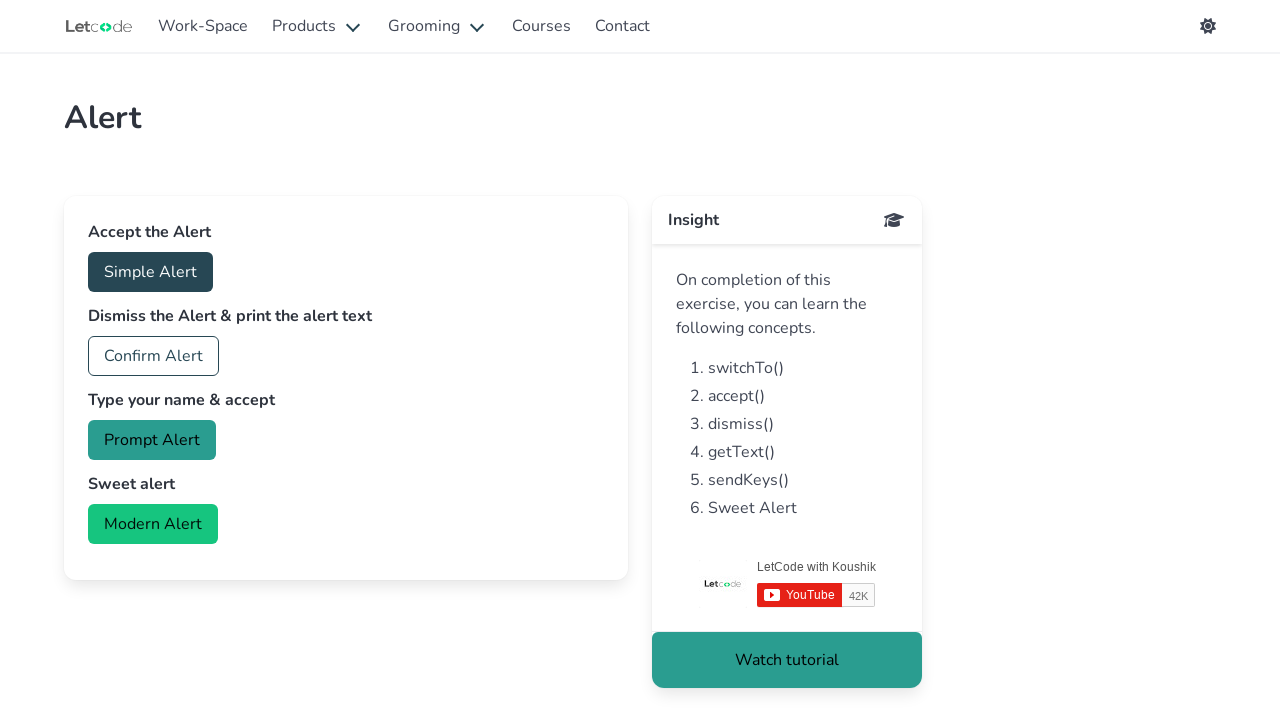

Set up dialog handler to dismiss prompt alerts
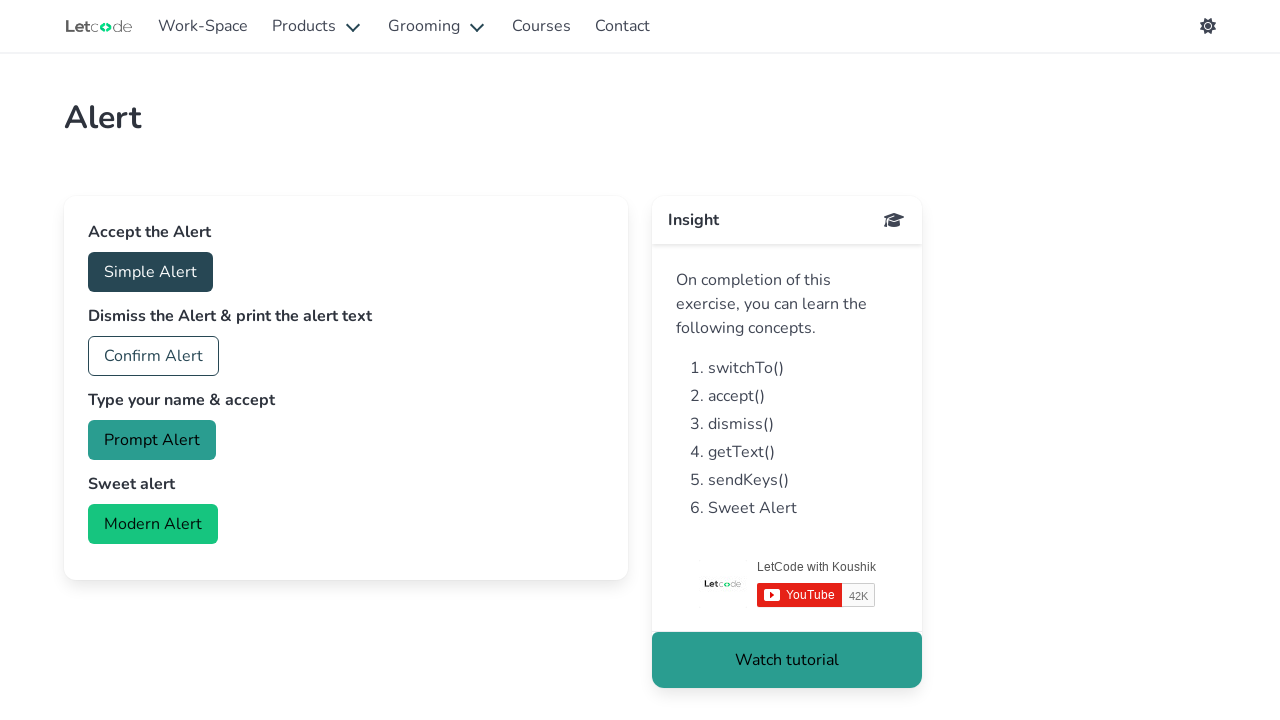

Clicked Prompt Alert button to trigger prompt dialog at (152, 440) on internal:role=button[name="Prompt Alert"i]
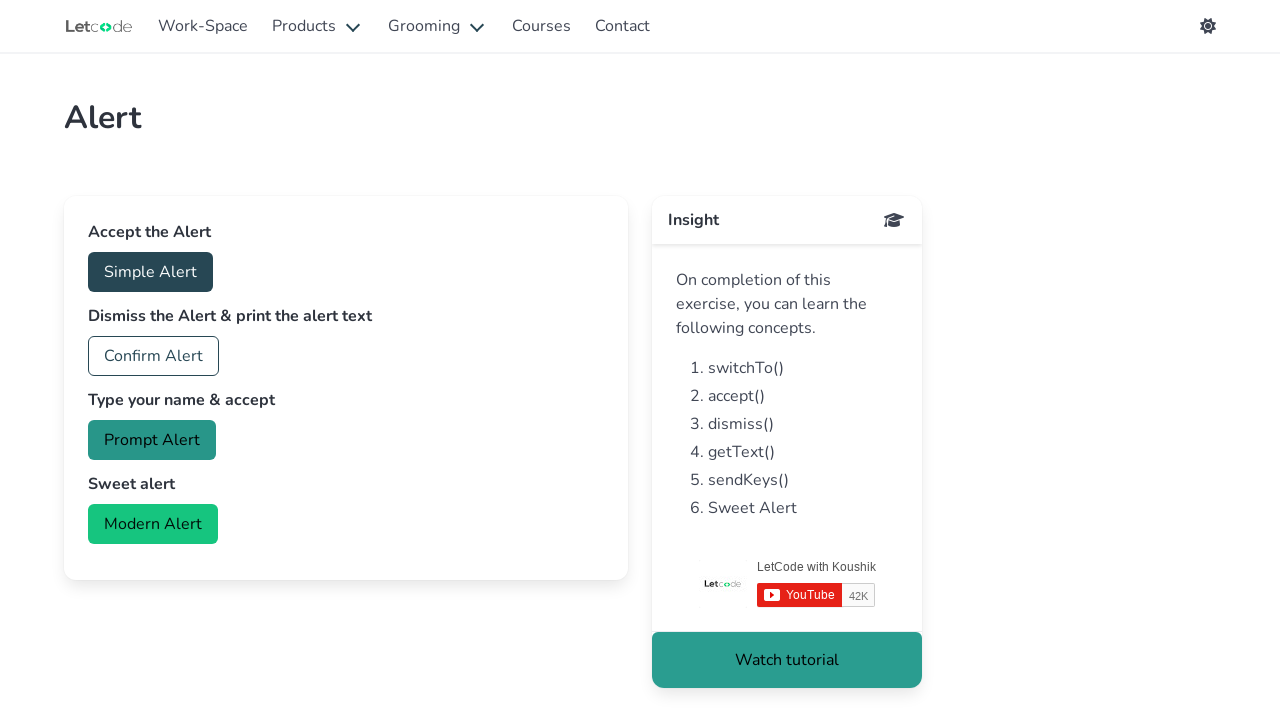

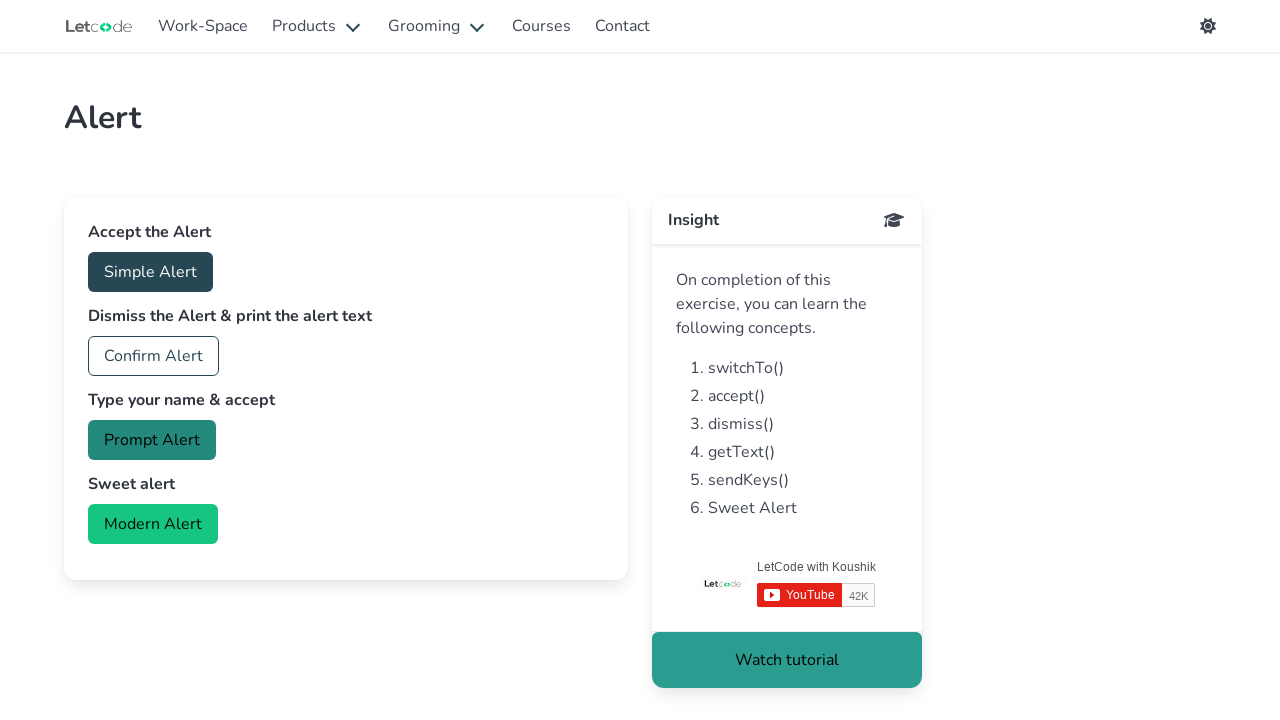